Tests marking all todo items as completed using the toggle all checkbox

Starting URL: https://demo.playwright.dev/todomvc

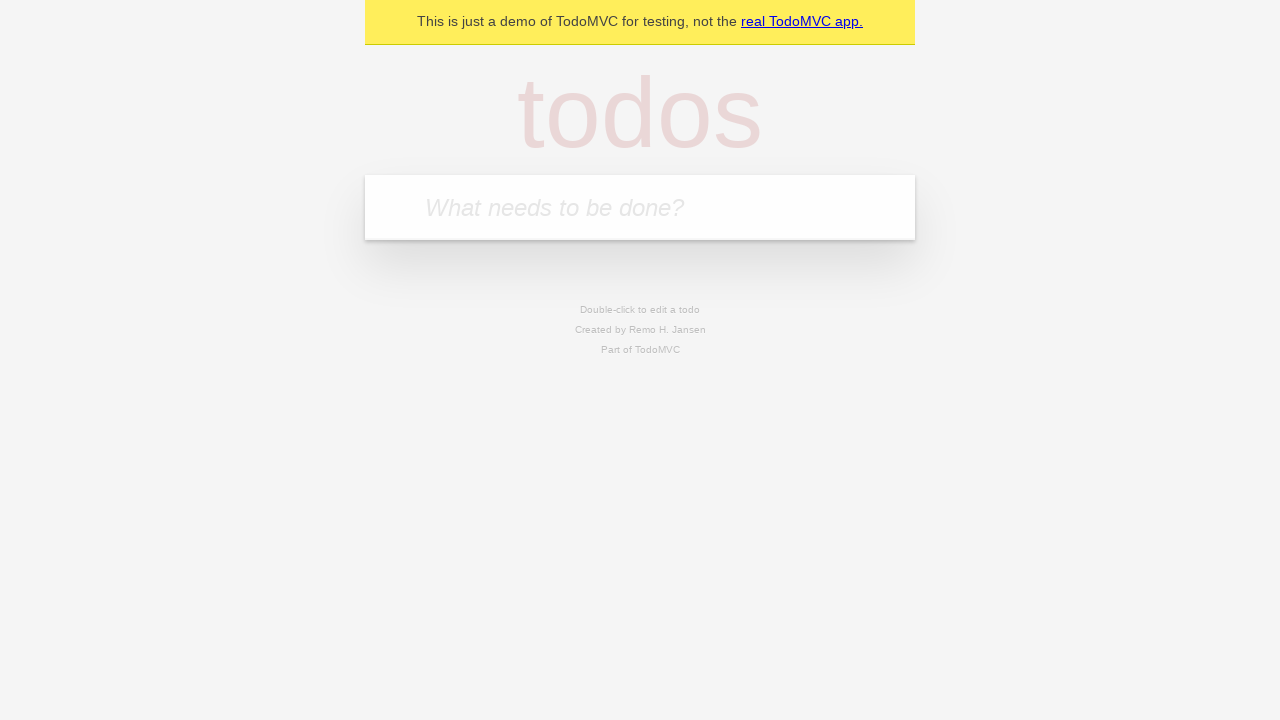

Located the todo input field
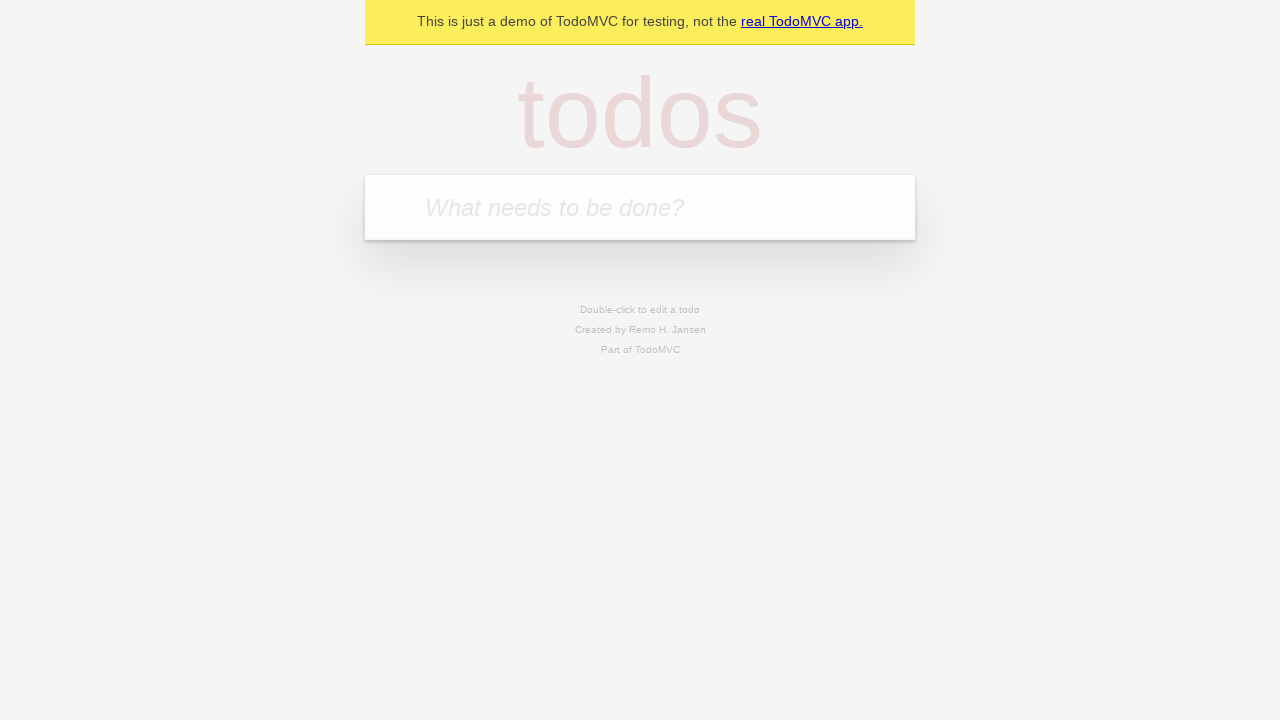

Filled first todo item 'buy some cheese' on internal:attr=[placeholder="What needs to be done?"i]
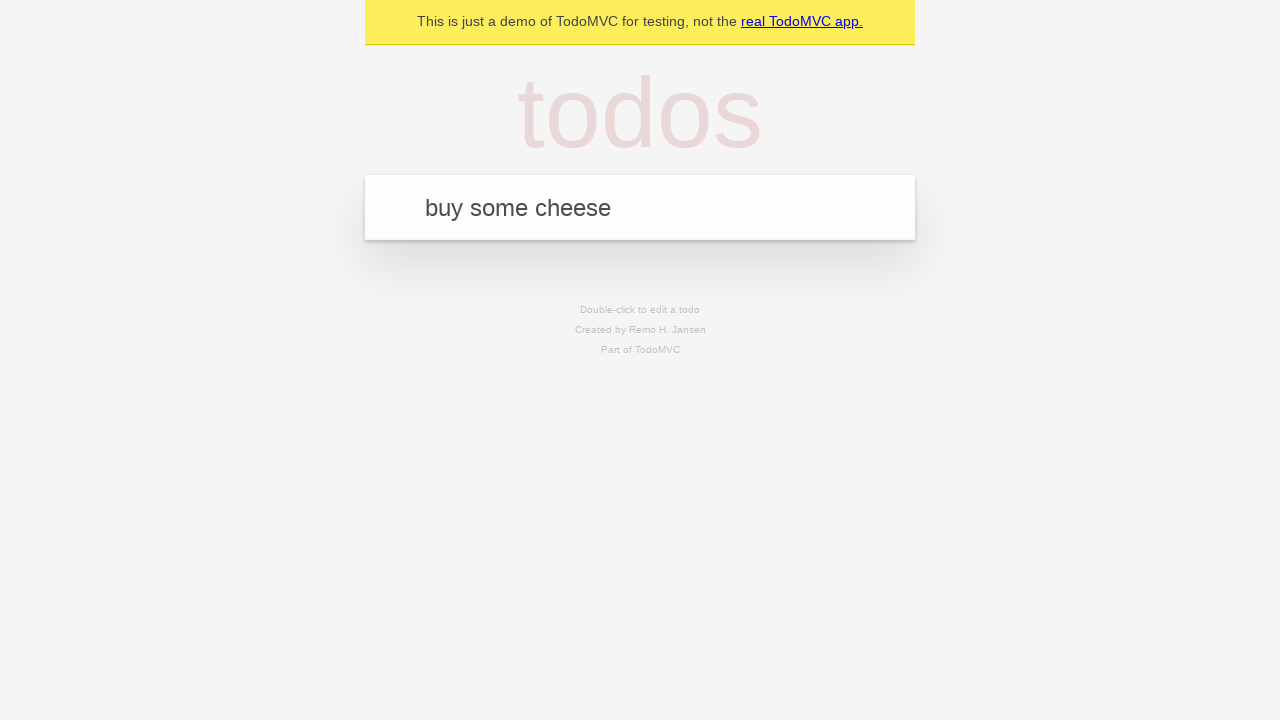

Pressed Enter to create first todo item on internal:attr=[placeholder="What needs to be done?"i]
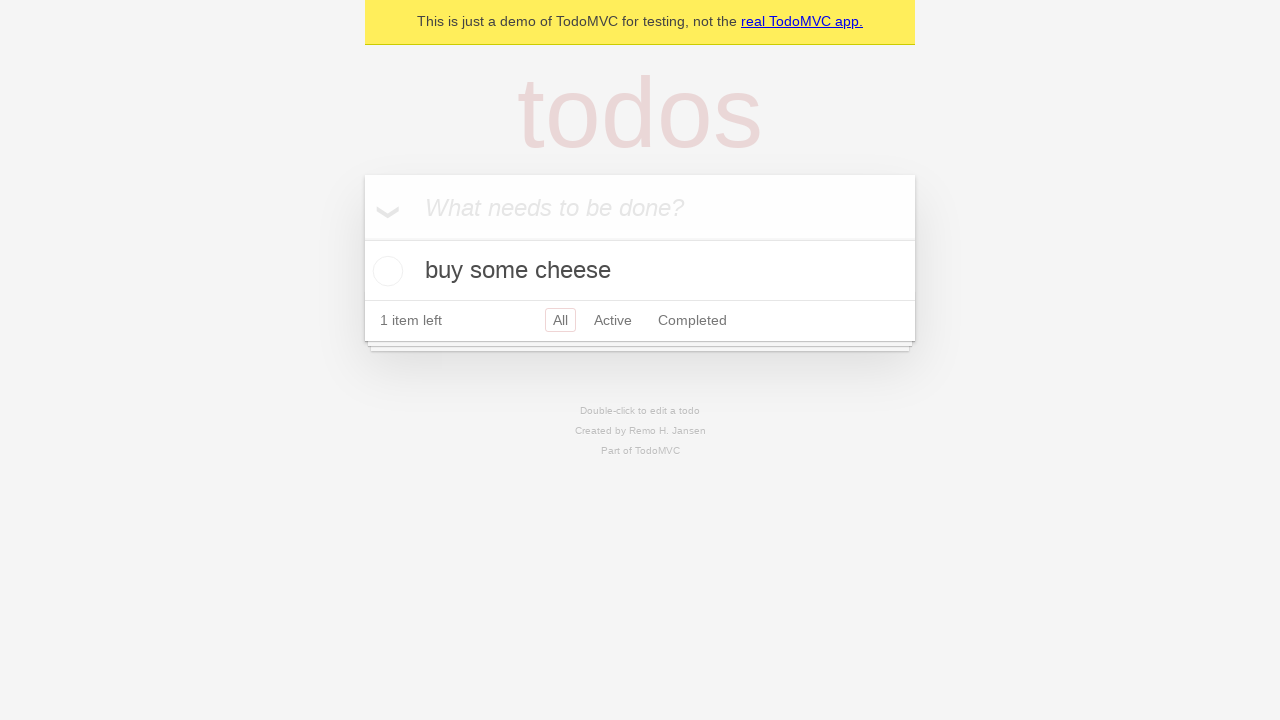

Filled second todo item 'feed the cat' on internal:attr=[placeholder="What needs to be done?"i]
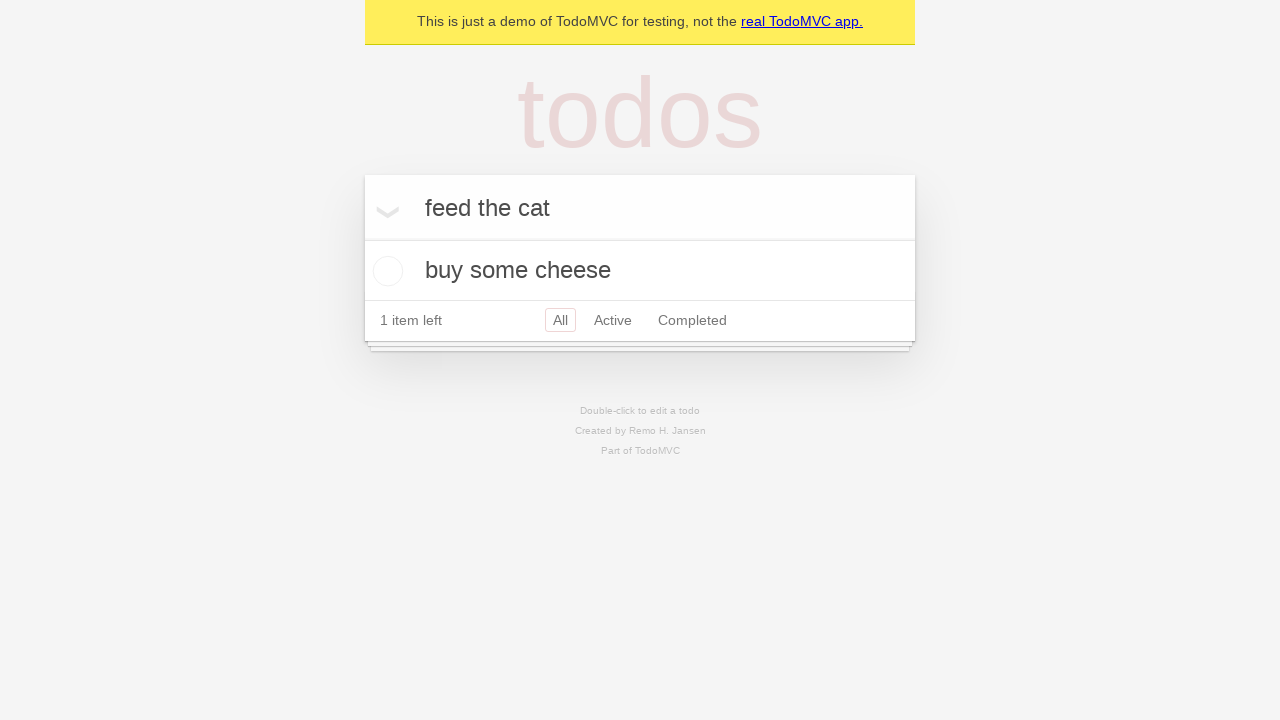

Pressed Enter to create second todo item on internal:attr=[placeholder="What needs to be done?"i]
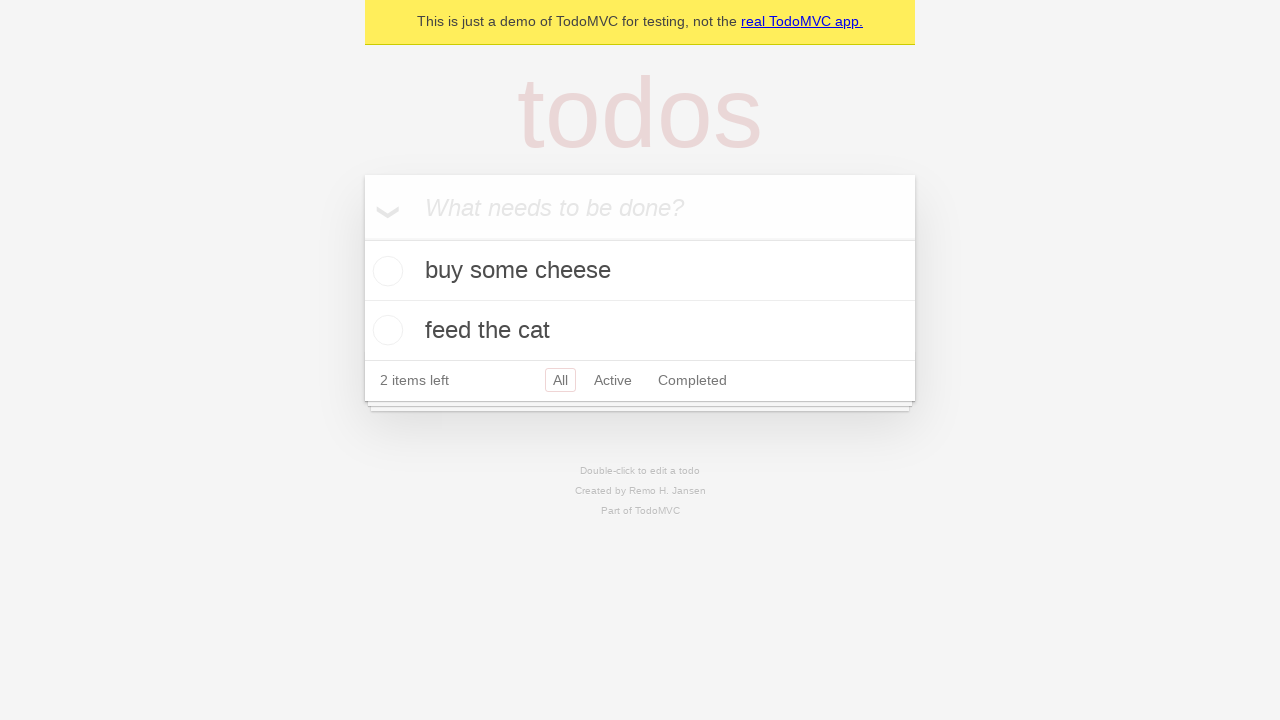

Filled third todo item 'book a doctors appointment' on internal:attr=[placeholder="What needs to be done?"i]
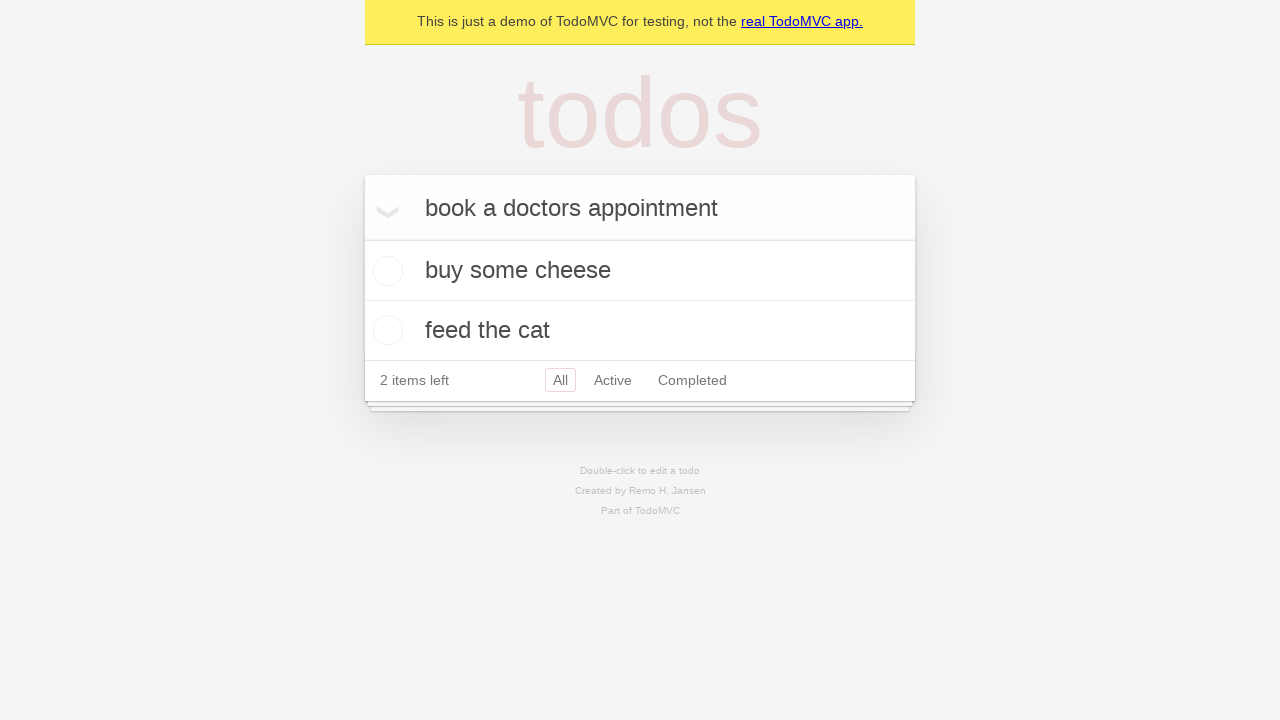

Pressed Enter to create third todo item on internal:attr=[placeholder="What needs to be done?"i]
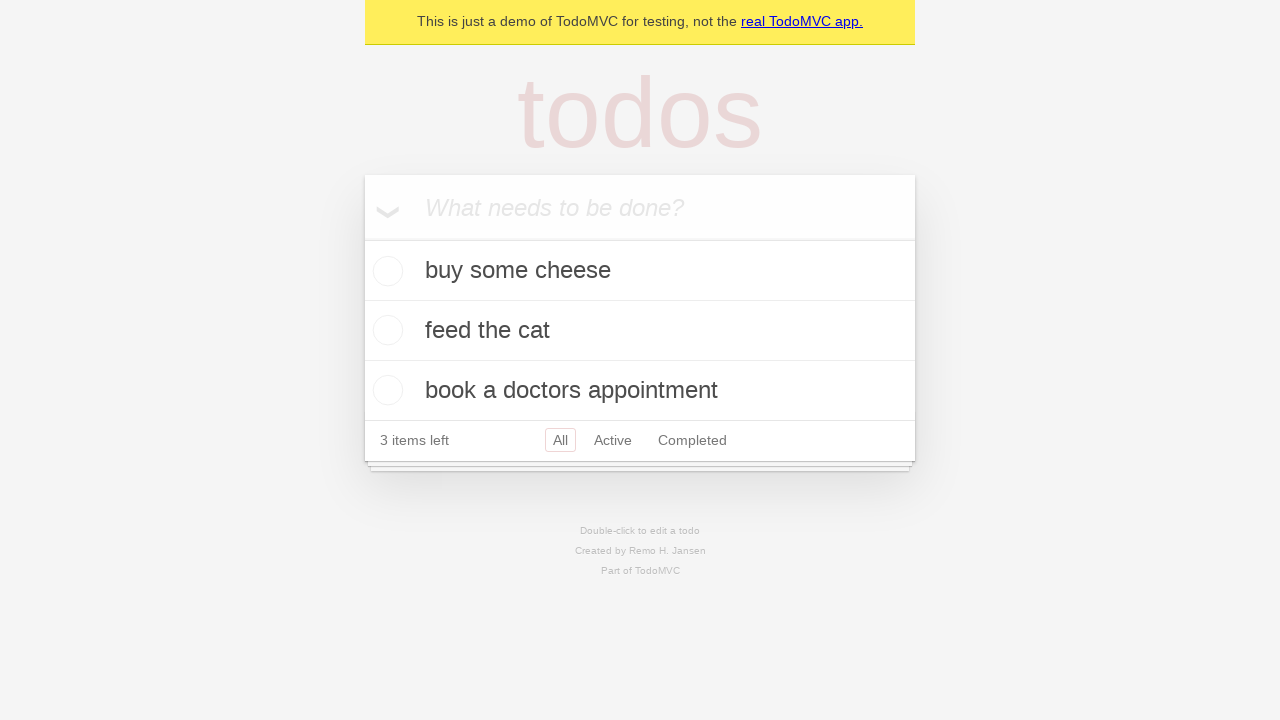

Clicked 'Mark all as complete' checkbox to complete all todo items at (362, 238) on internal:label="Mark all as complete"i
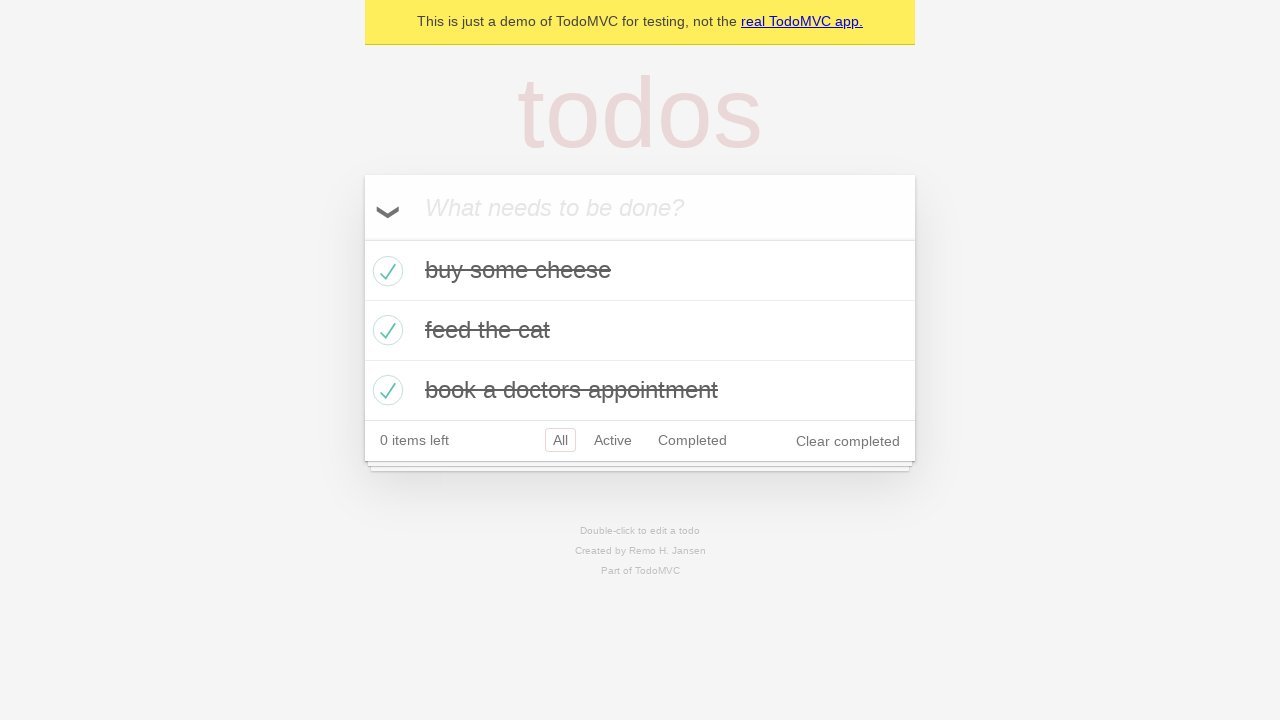

Verified all todo items are marked with completed class
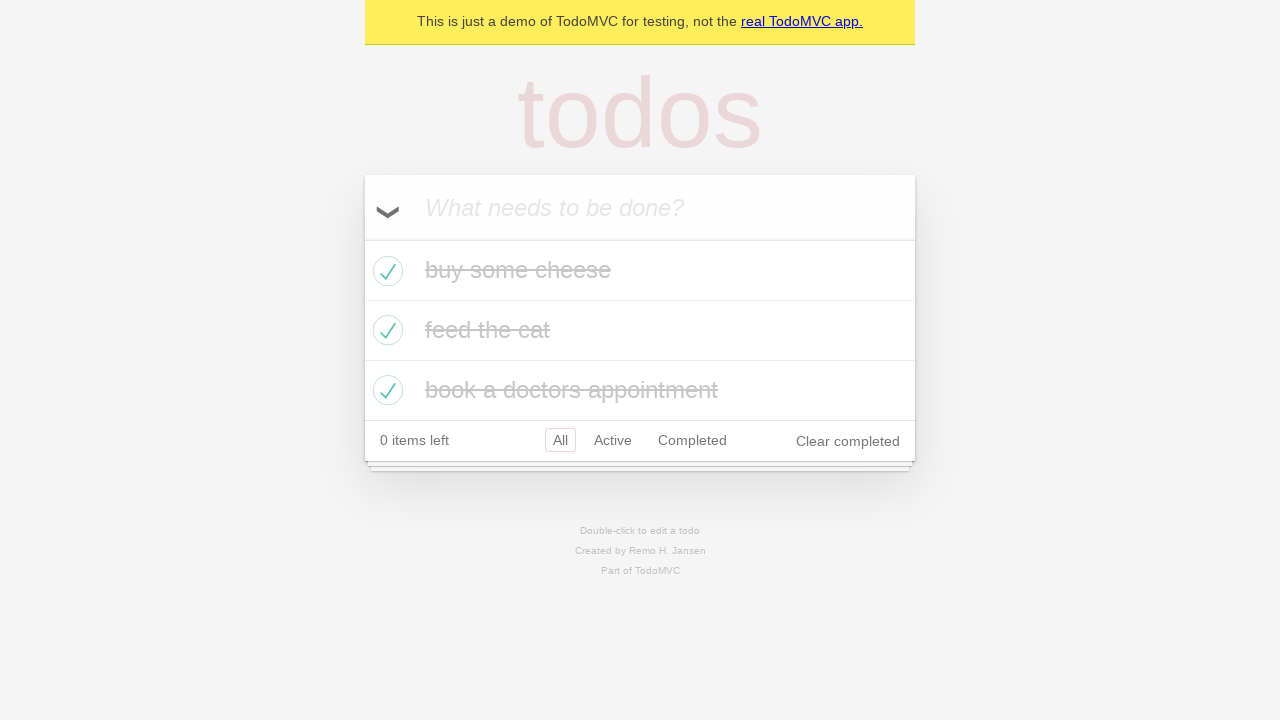

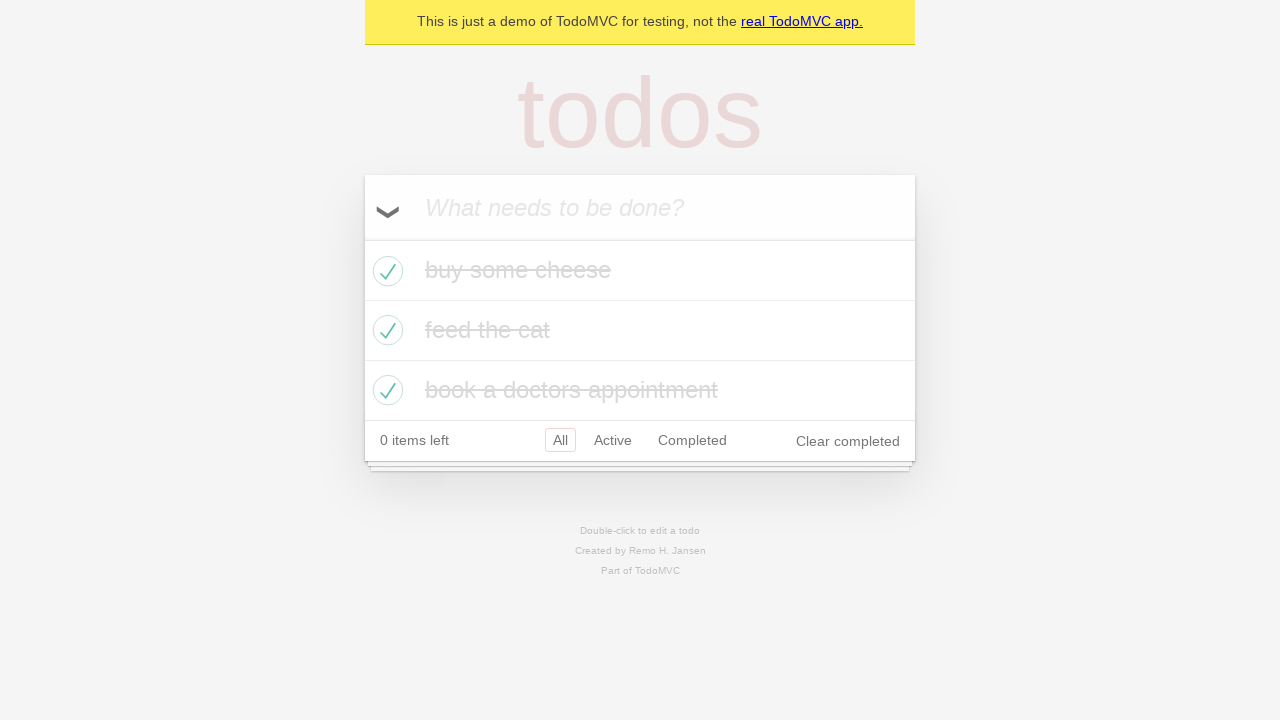